Tests that clicking Clear completed removes completed items from the list

Starting URL: https://demo.playwright.dev/todomvc

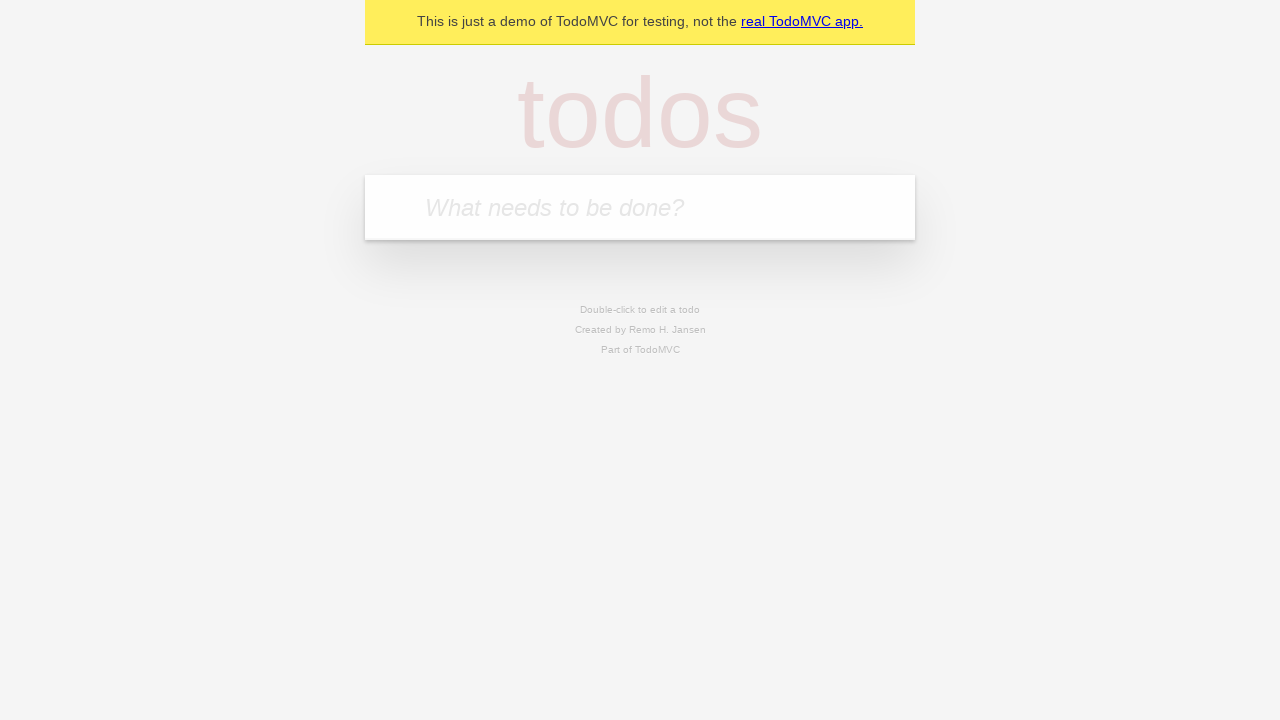

Filled todo input with 'buy some cheese' on internal:attr=[placeholder="What needs to be done?"i]
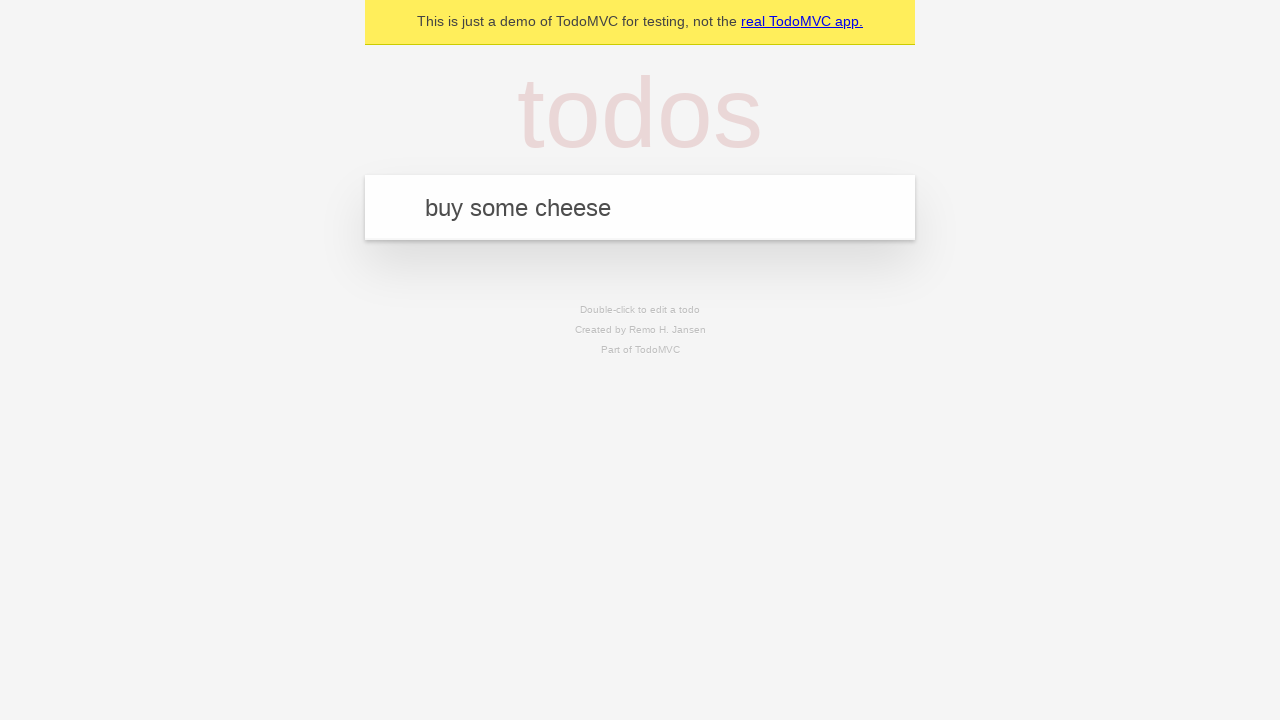

Pressed Enter to create first todo on internal:attr=[placeholder="What needs to be done?"i]
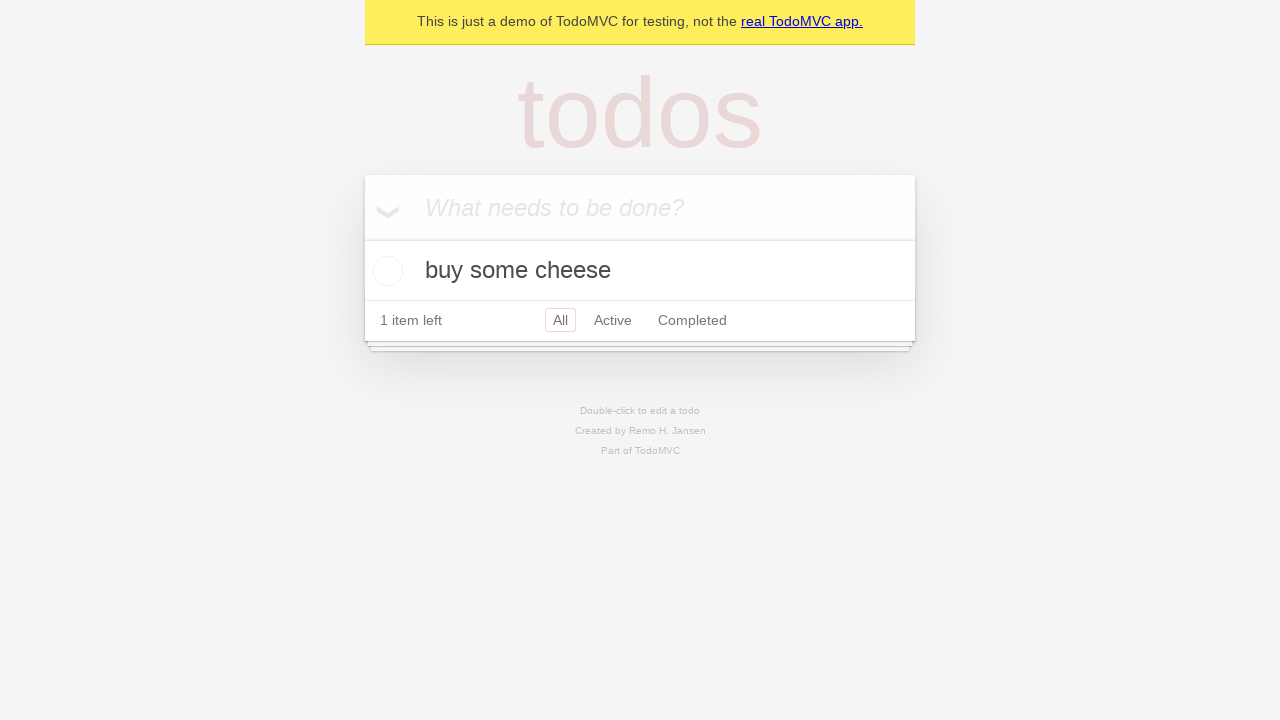

Filled todo input with 'feed the cat' on internal:attr=[placeholder="What needs to be done?"i]
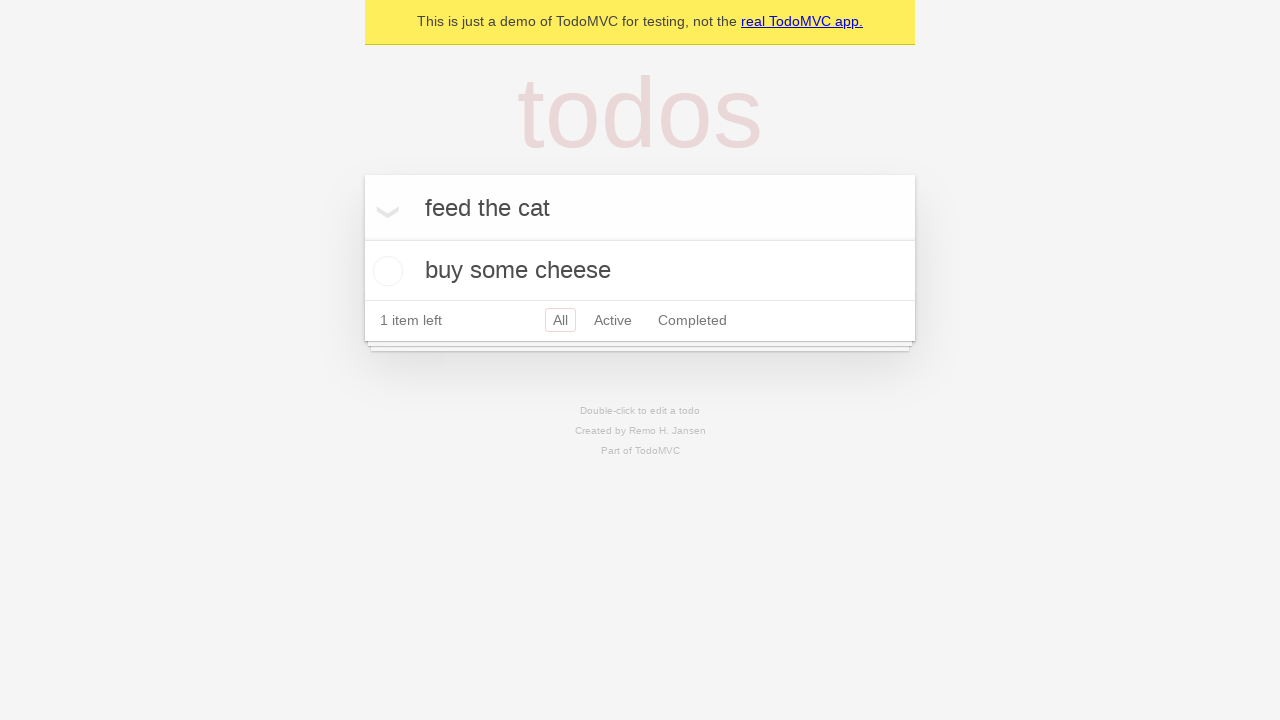

Pressed Enter to create second todo on internal:attr=[placeholder="What needs to be done?"i]
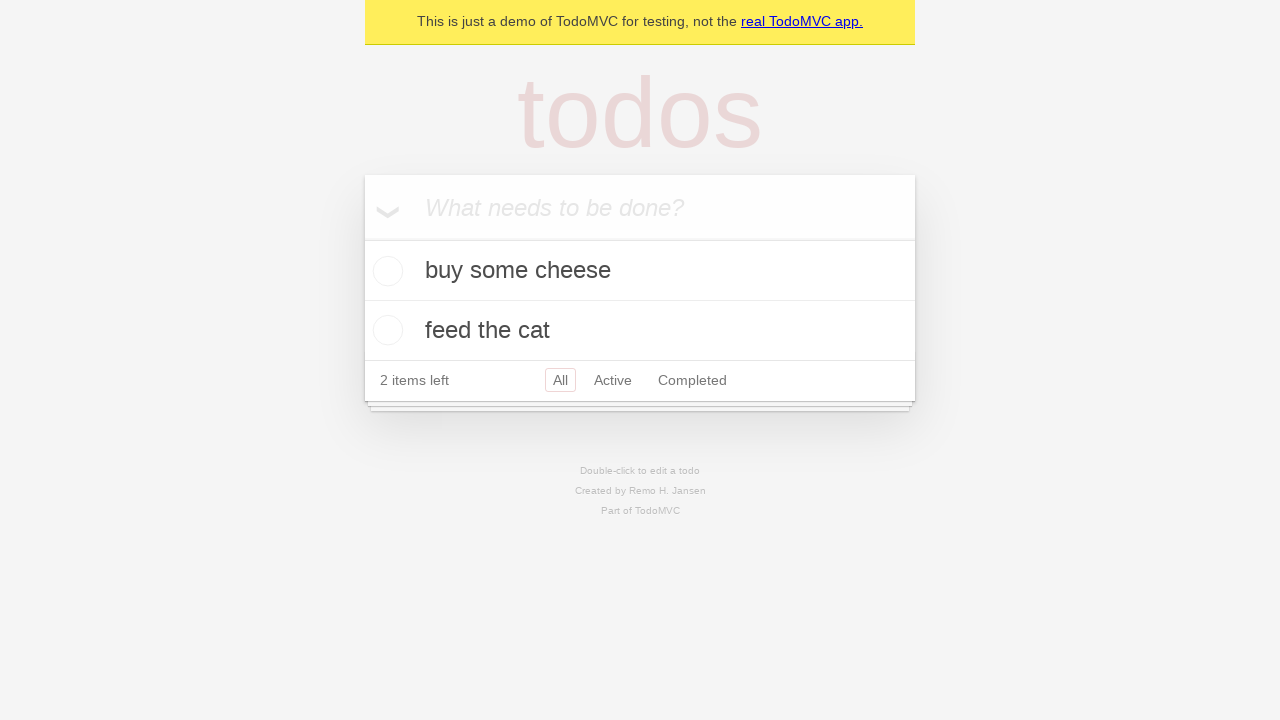

Filled todo input with 'book a doctors appointment' on internal:attr=[placeholder="What needs to be done?"i]
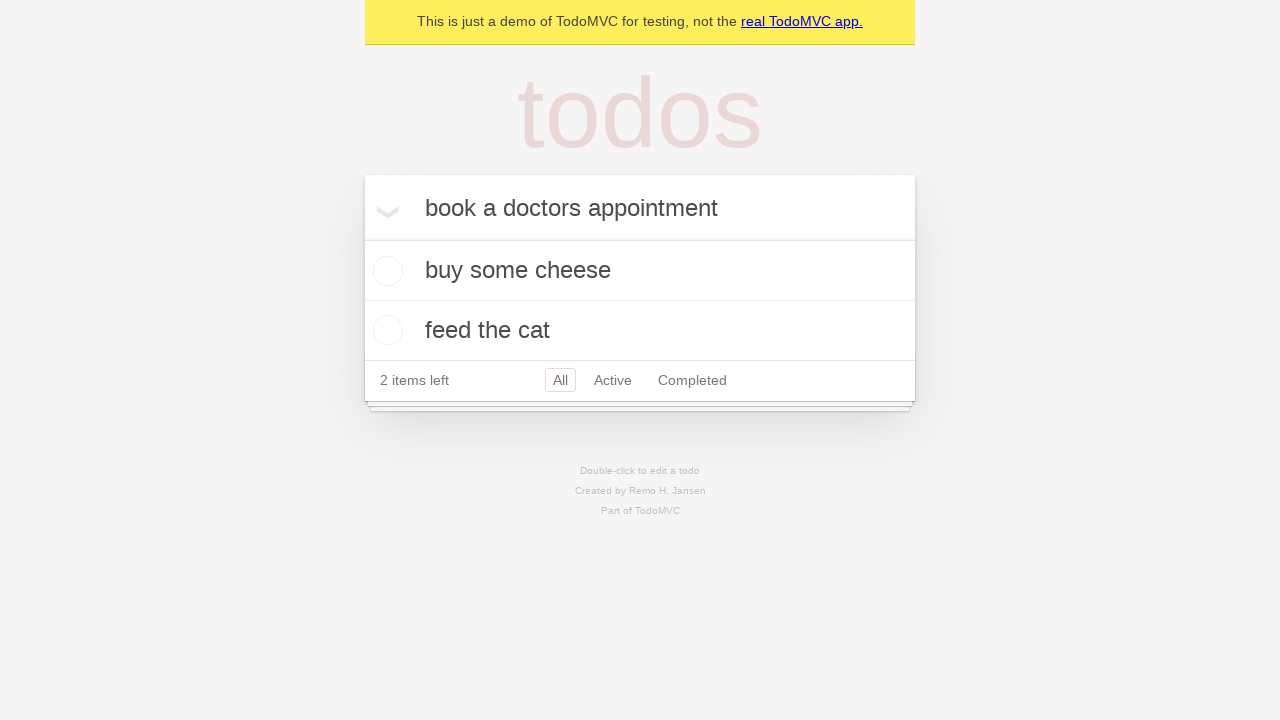

Pressed Enter to create third todo on internal:attr=[placeholder="What needs to be done?"i]
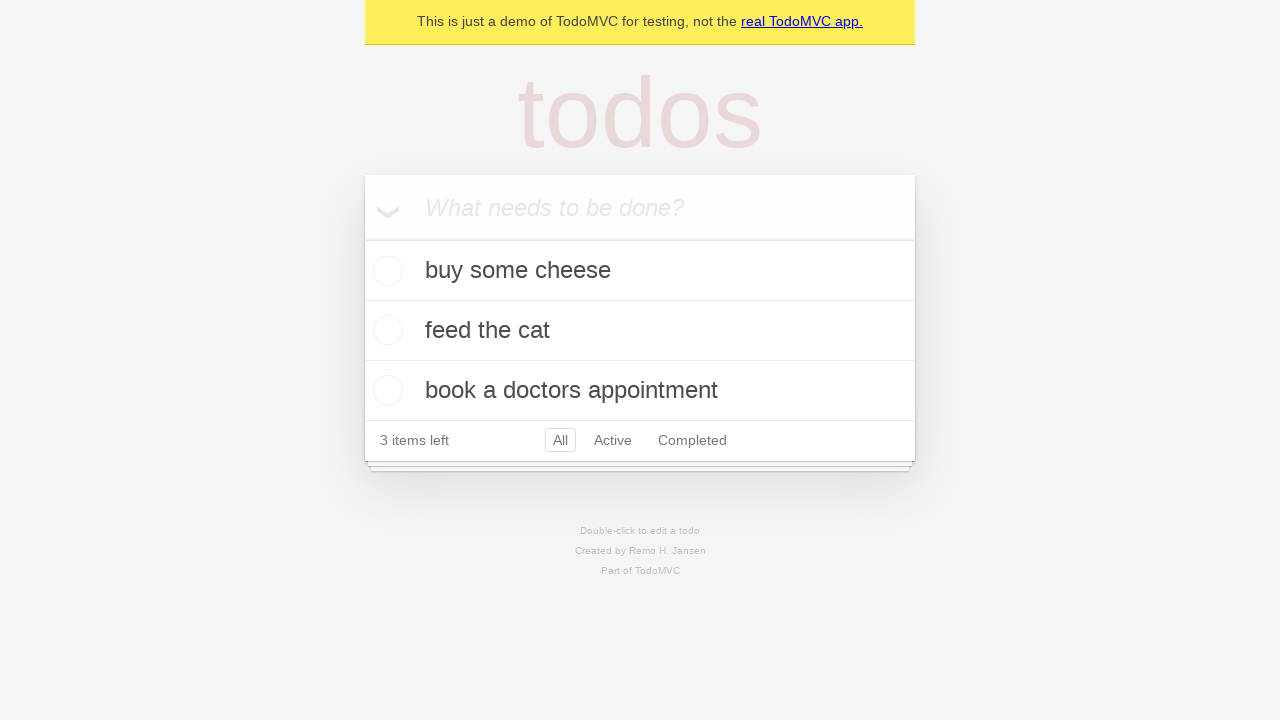

Waited for all 3 todos to be created in localStorage
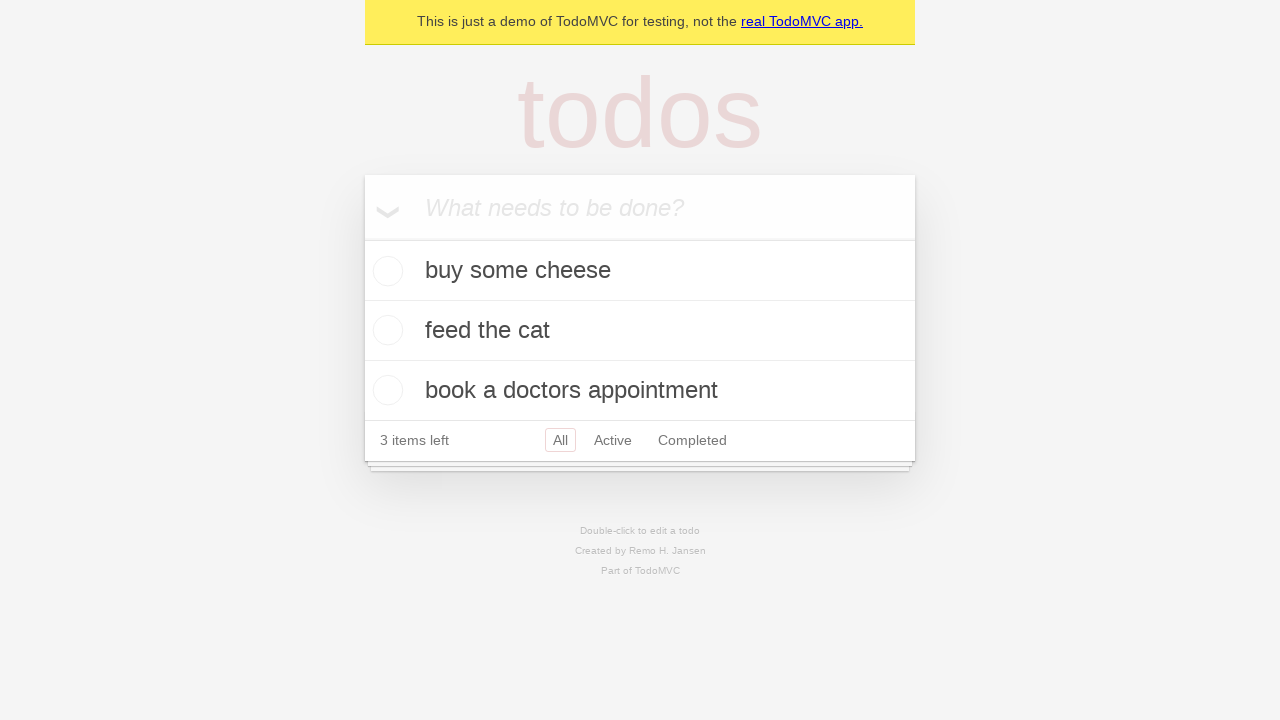

Checked the second todo item as completed at (385, 330) on internal:testid=[data-testid="todo-item"s] >> nth=1 >> internal:role=checkbox
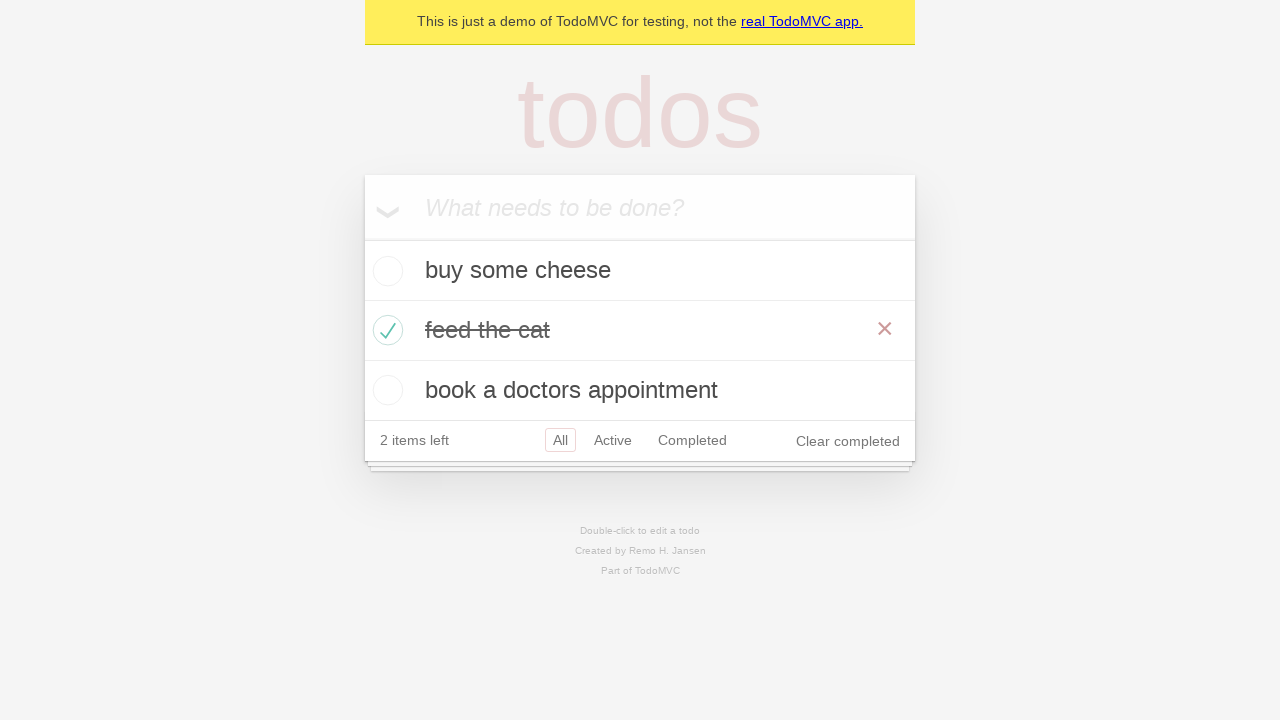

Clicked 'Clear completed' button to remove completed items at (848, 441) on internal:role=button[name="Clear completed"i]
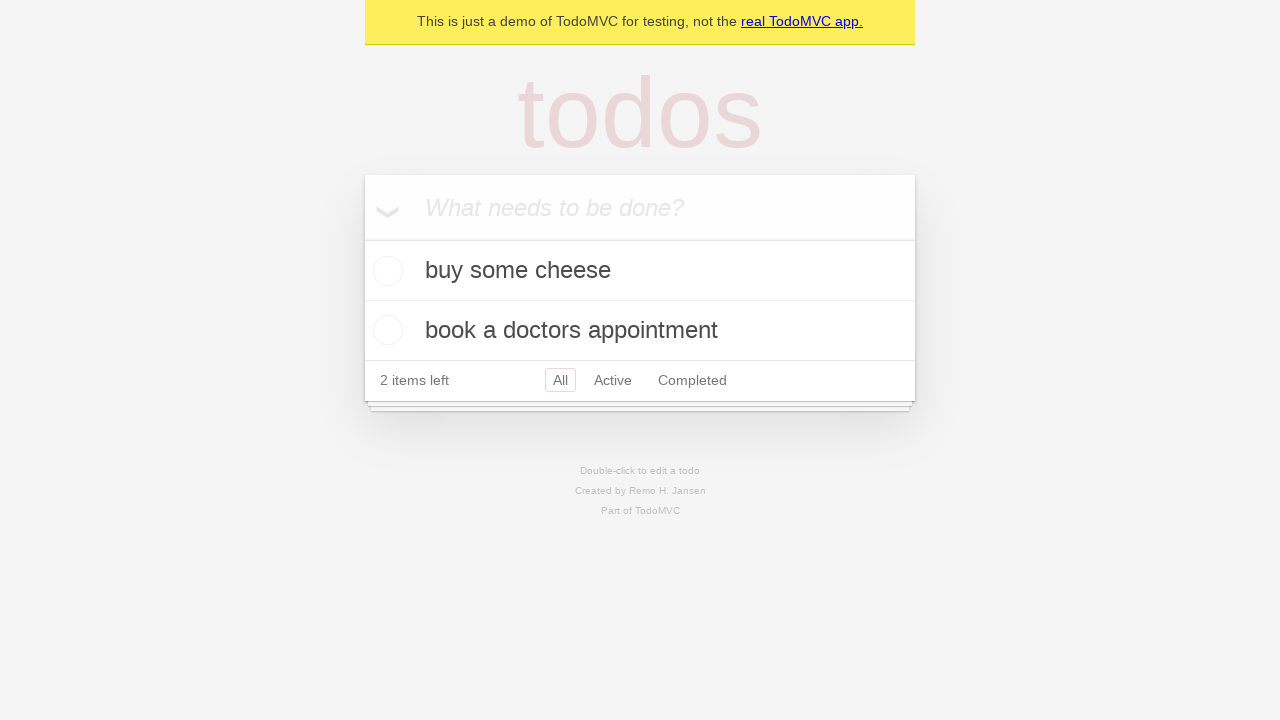

Waited for completed item to be removed, leaving 2 remaining todos
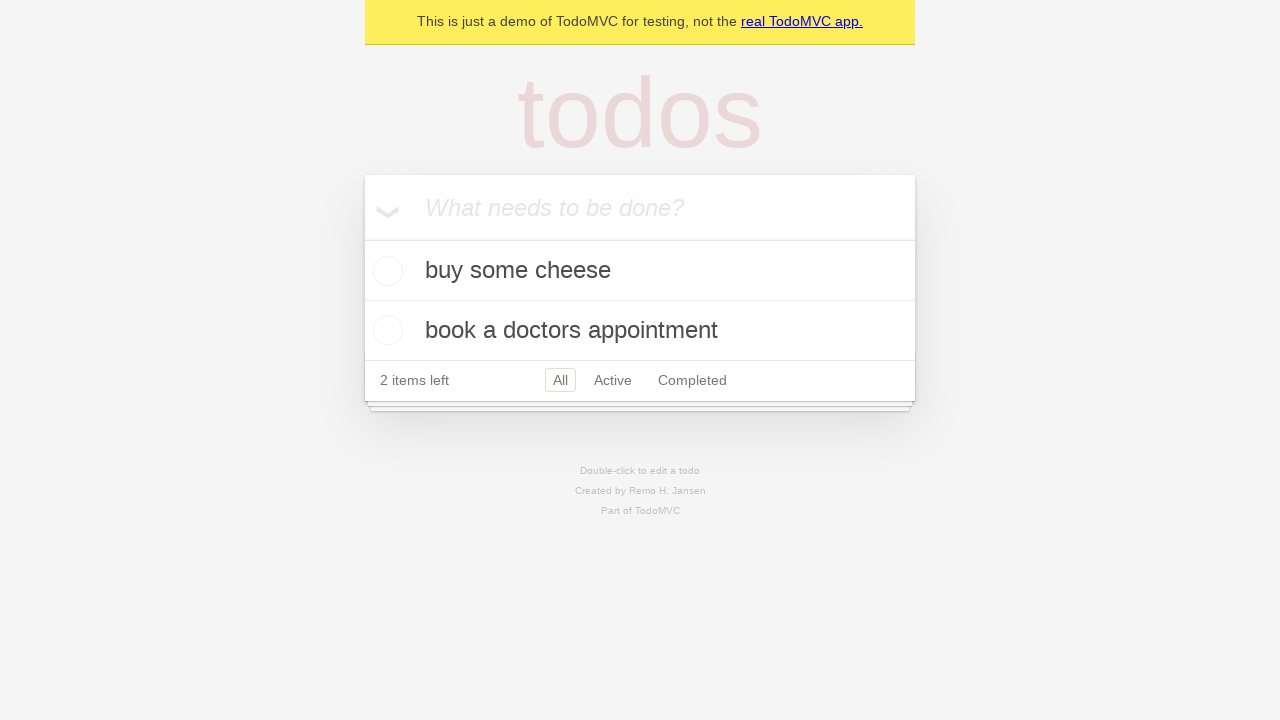

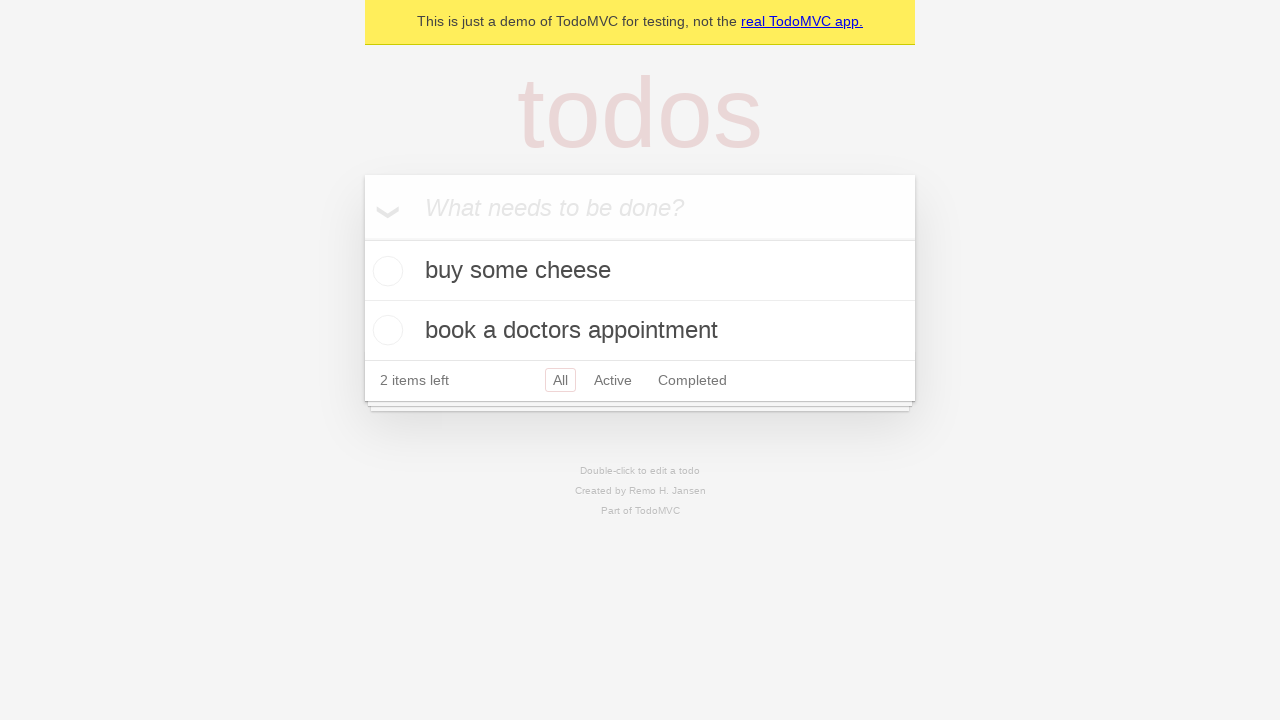